Tests hotel booking form by filling in the location field with a city name

Starting URL: https://hotel-testlab.coderslab.pl/en/

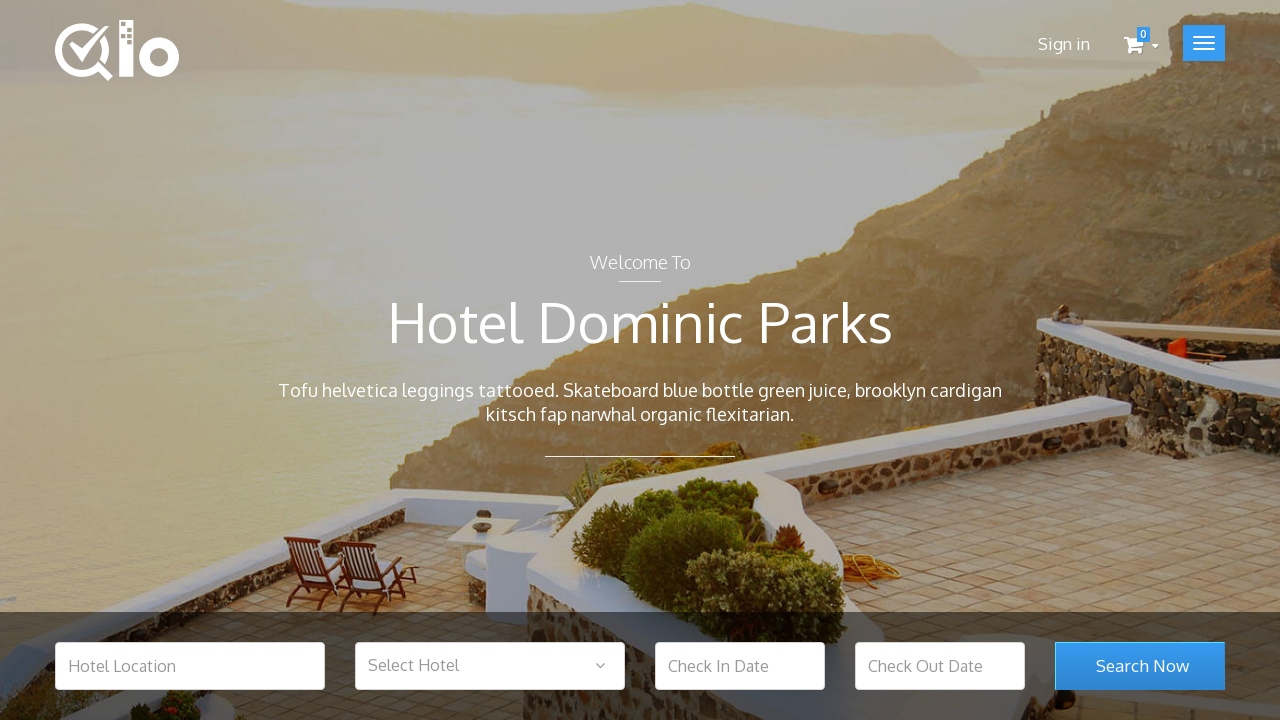

Filled hotel location field with 'Warsaw' on #hotel_location
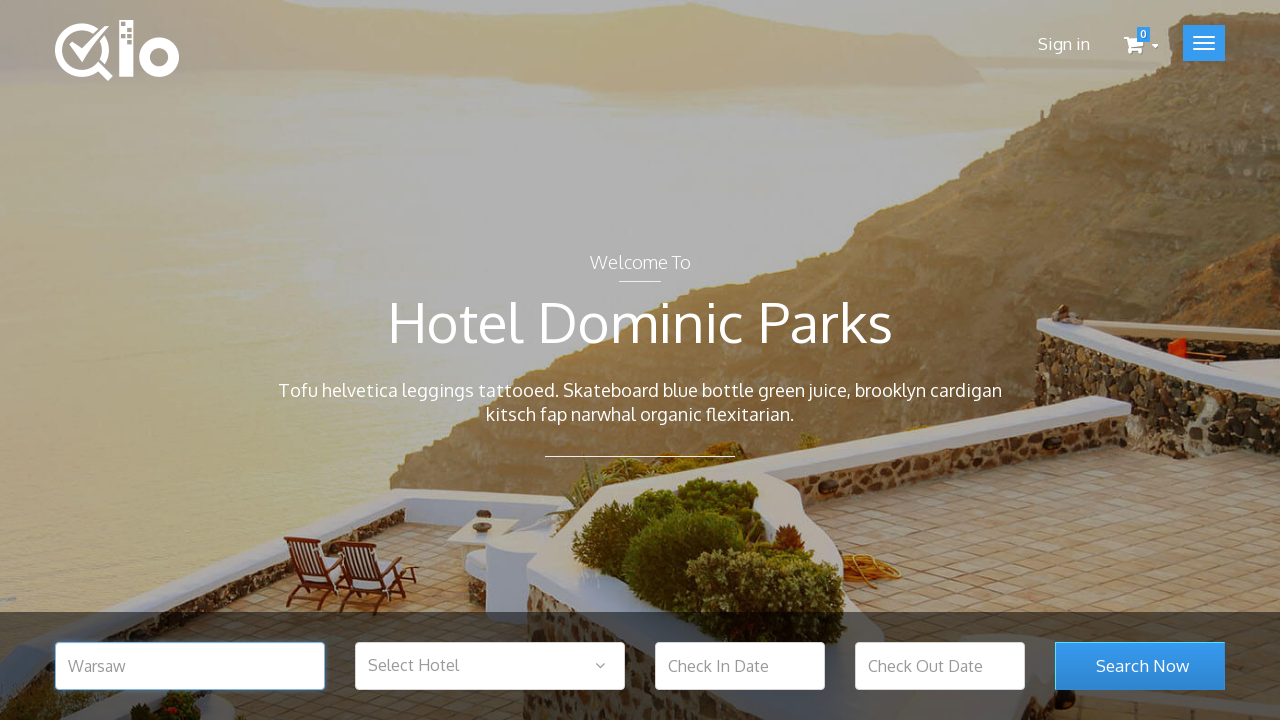

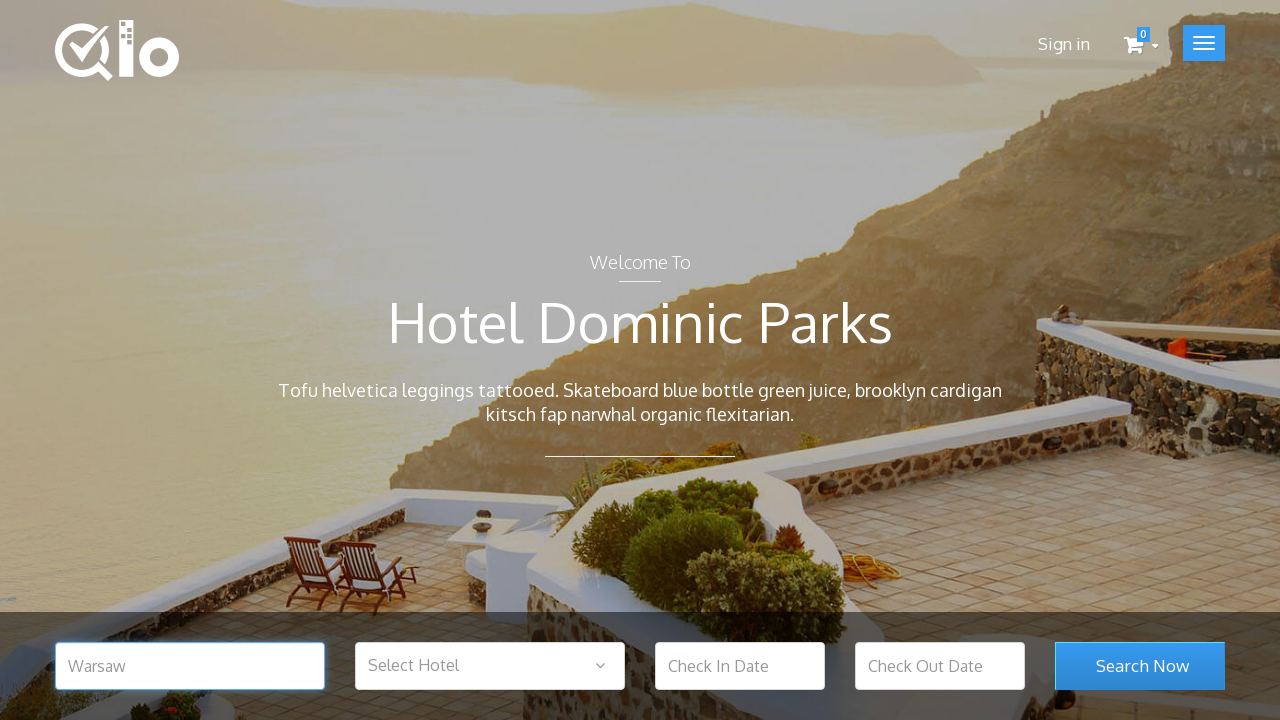